Tests prompt popup by clicking a button that triggers a prompt dialog, entering text, and dismissing it

Starting URL: https://demoqa.com/alerts

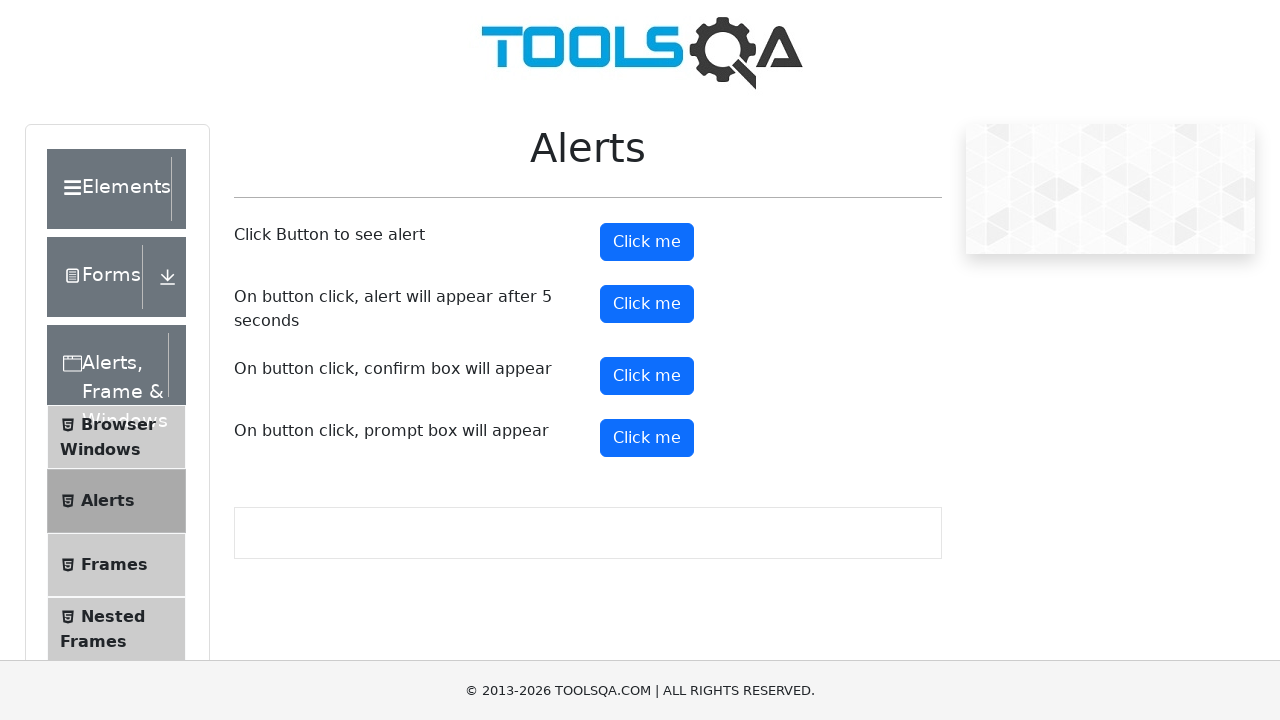

Set up dialog handler to dismiss prompt dialogs
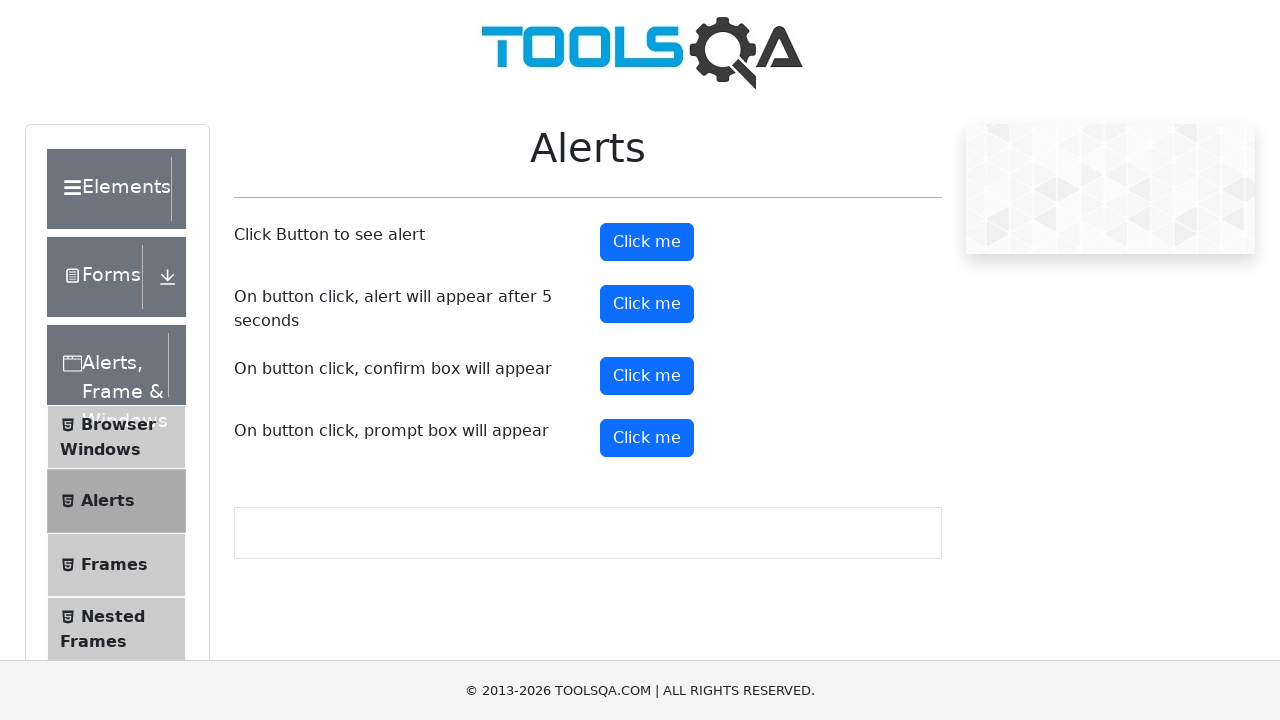

Clicked prompt button to trigger dialog at (647, 438) on #promtButton
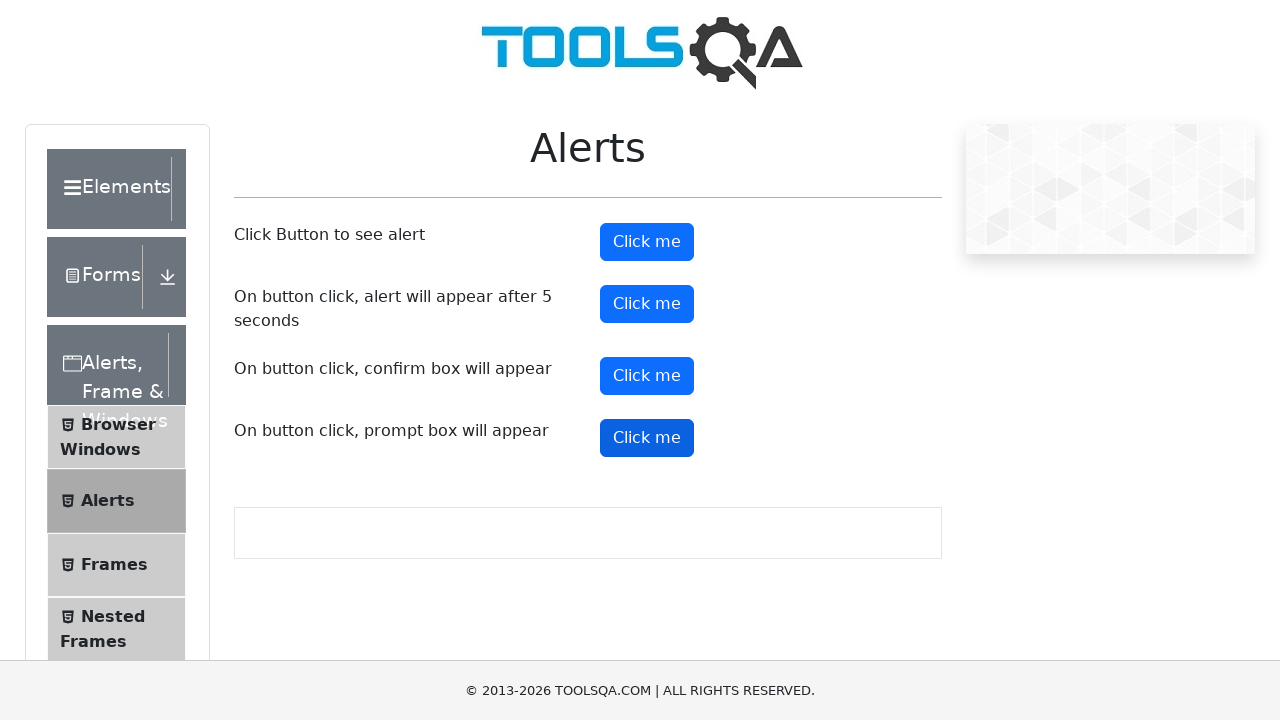

Waited for dialog interaction to complete
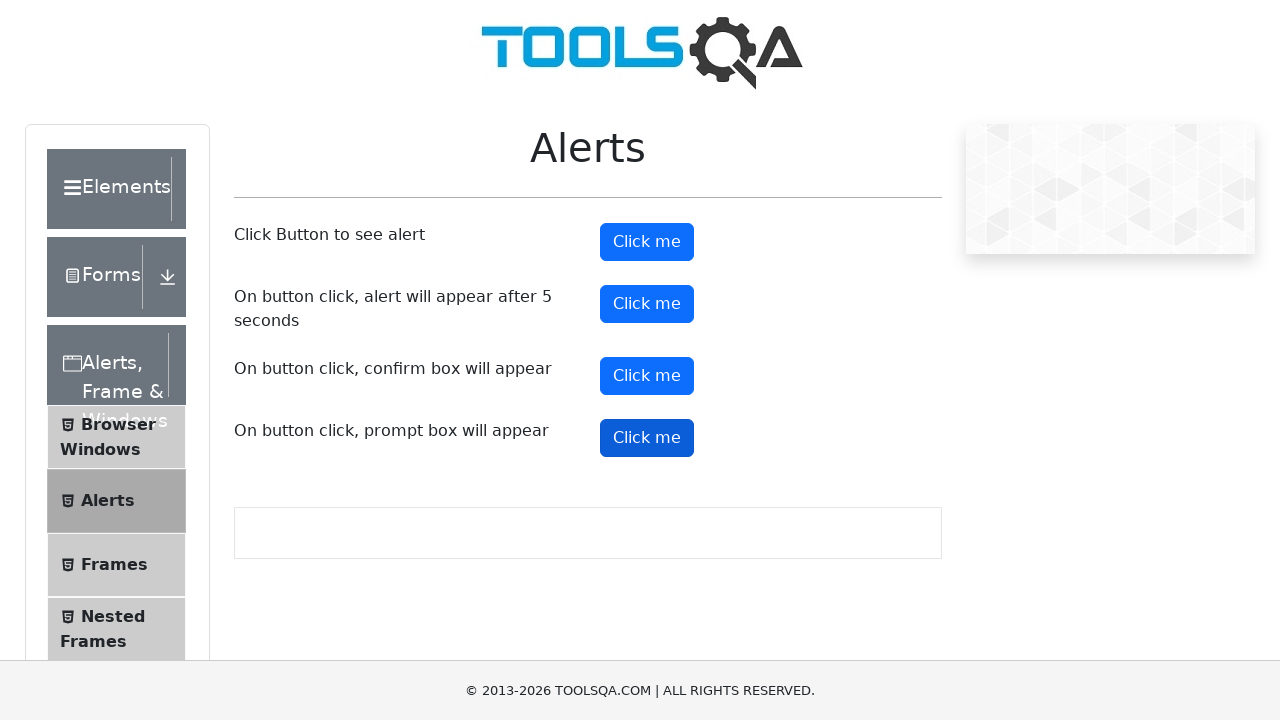

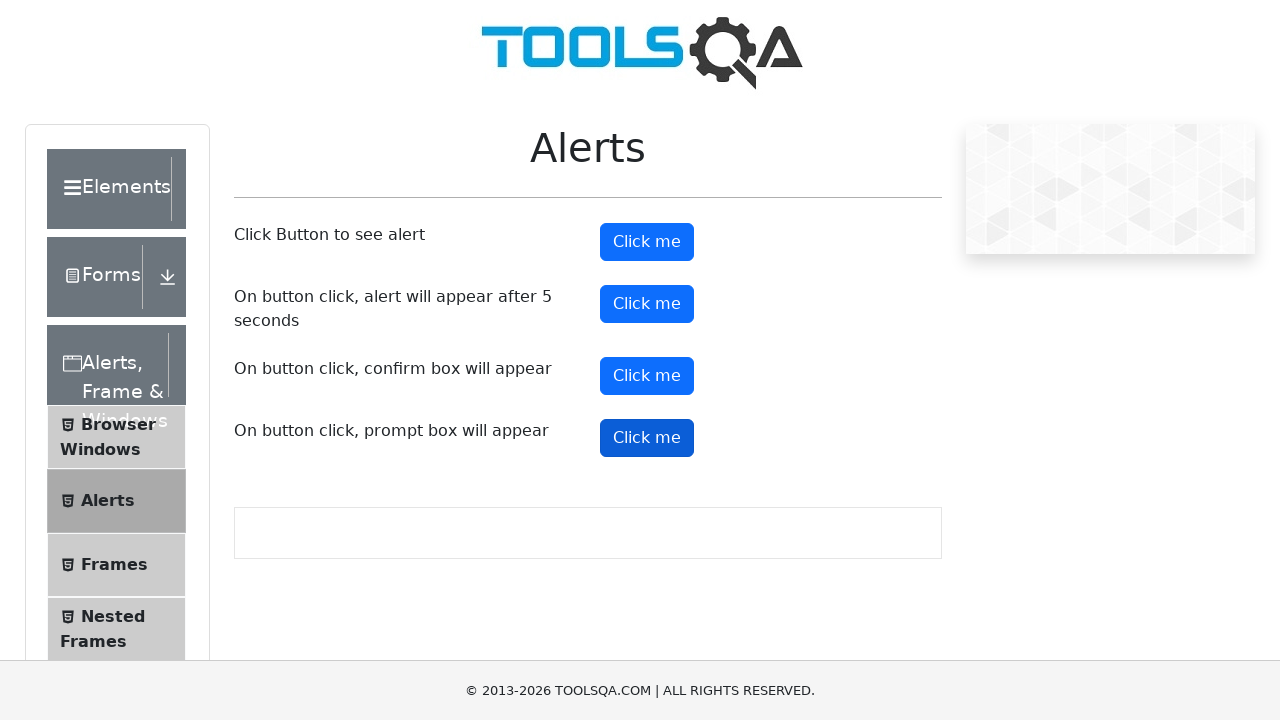